Tests marking individual todo items as complete by checking their checkboxes

Starting URL: https://demo.playwright.dev/todomvc

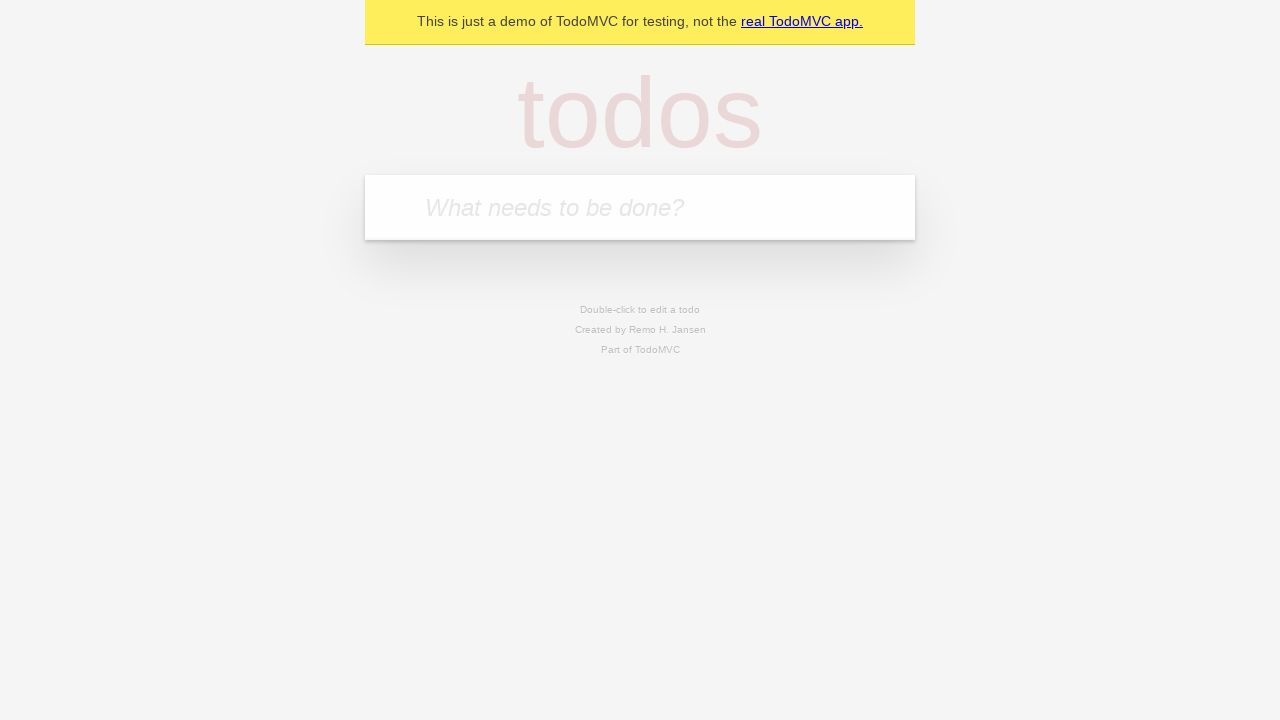

Filled todo input field with 'buy some cheese' on internal:attr=[placeholder="What needs to be done?"i]
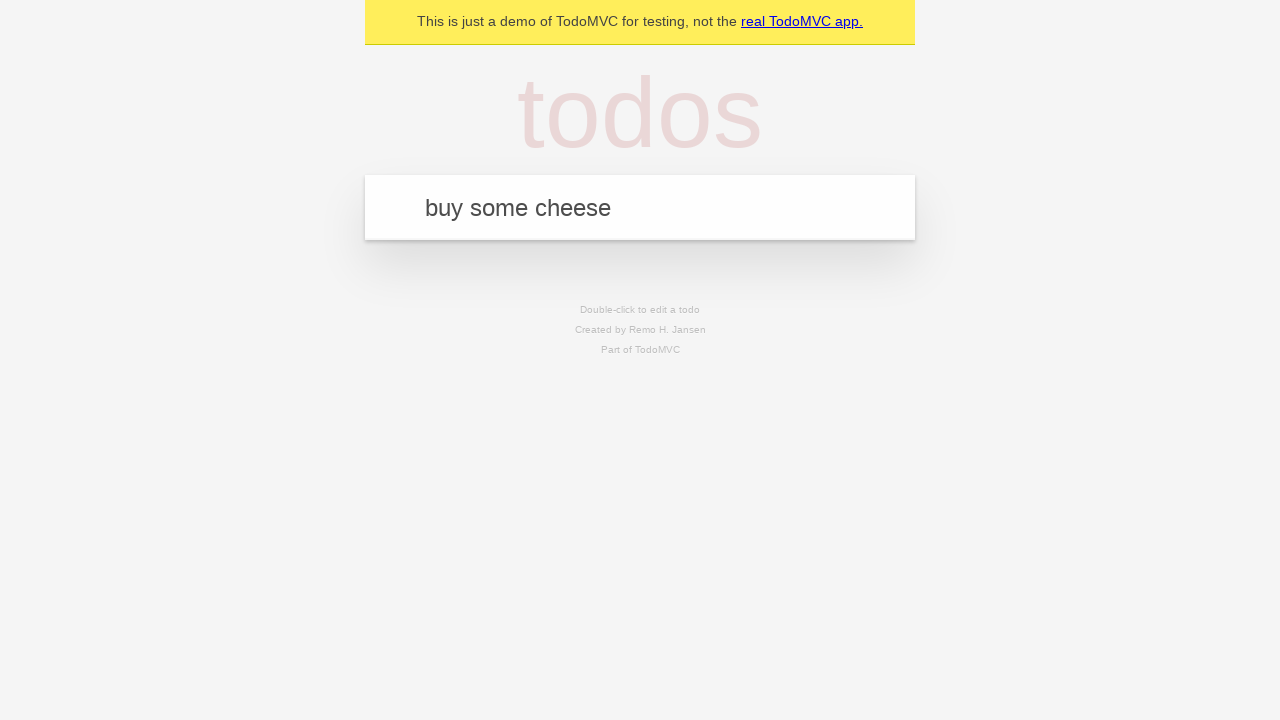

Pressed Enter to create first todo item on internal:attr=[placeholder="What needs to be done?"i]
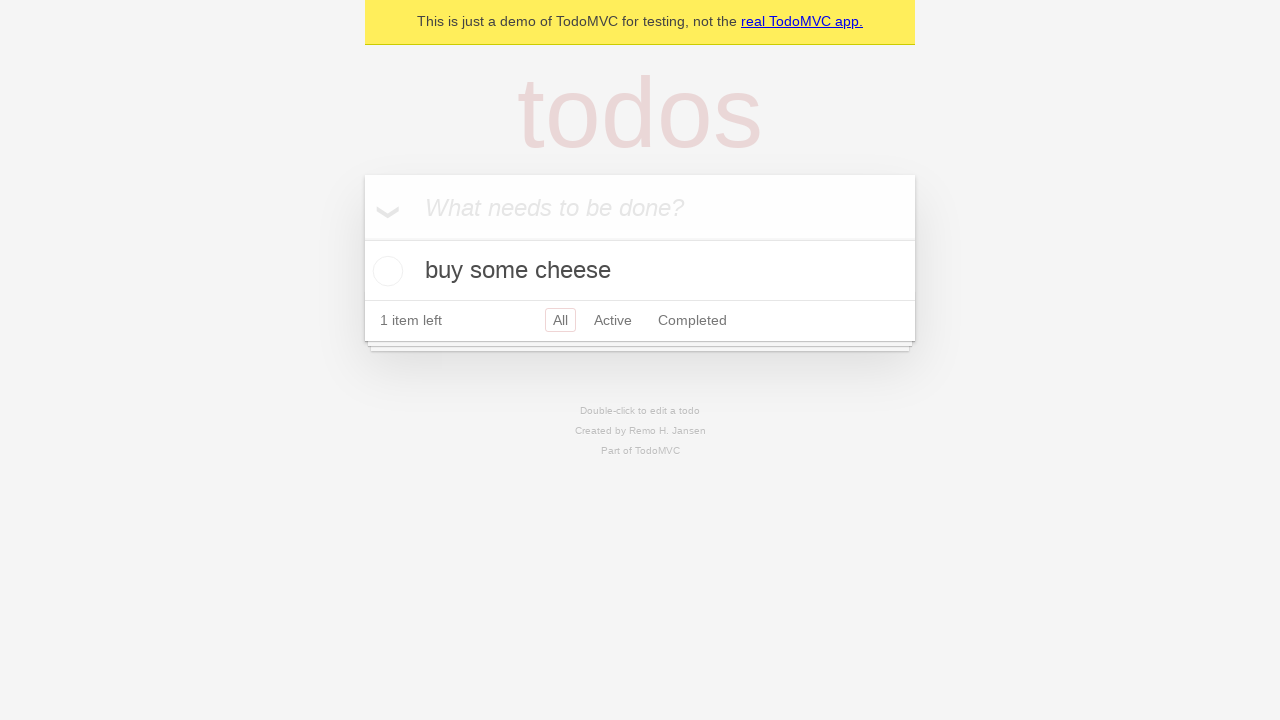

Filled todo input field with 'feed the cat' on internal:attr=[placeholder="What needs to be done?"i]
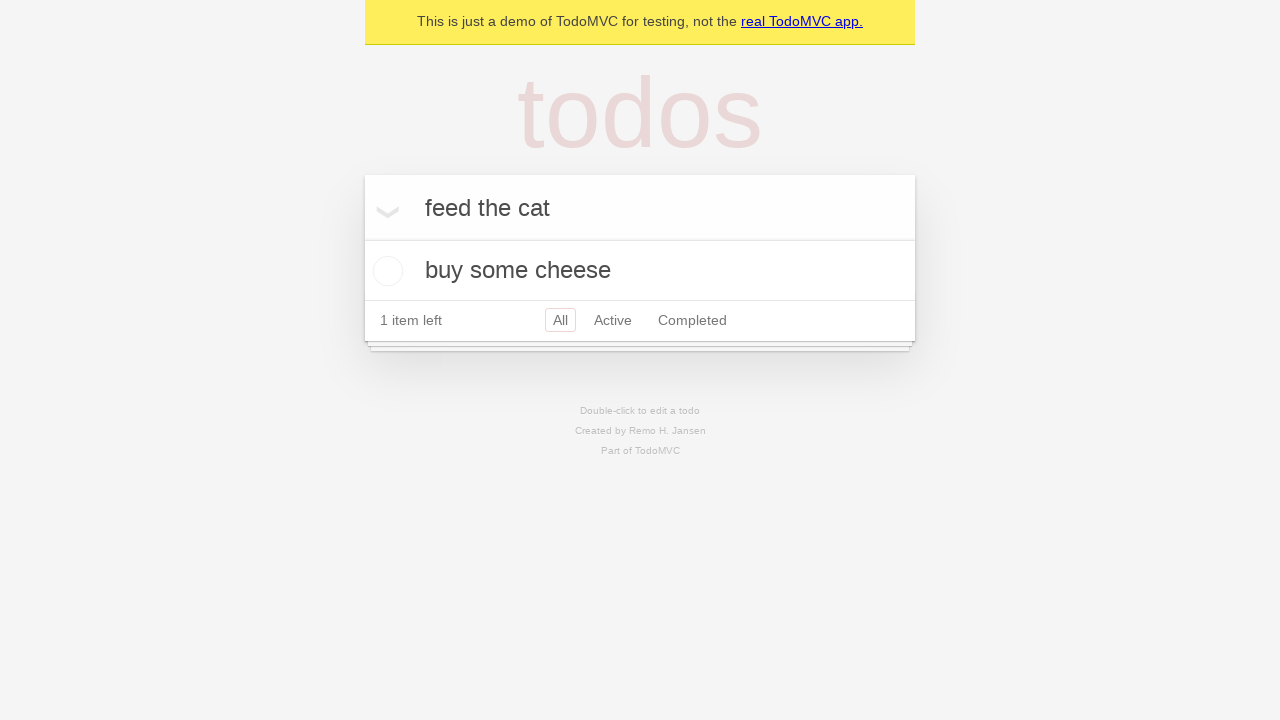

Pressed Enter to create second todo item on internal:attr=[placeholder="What needs to be done?"i]
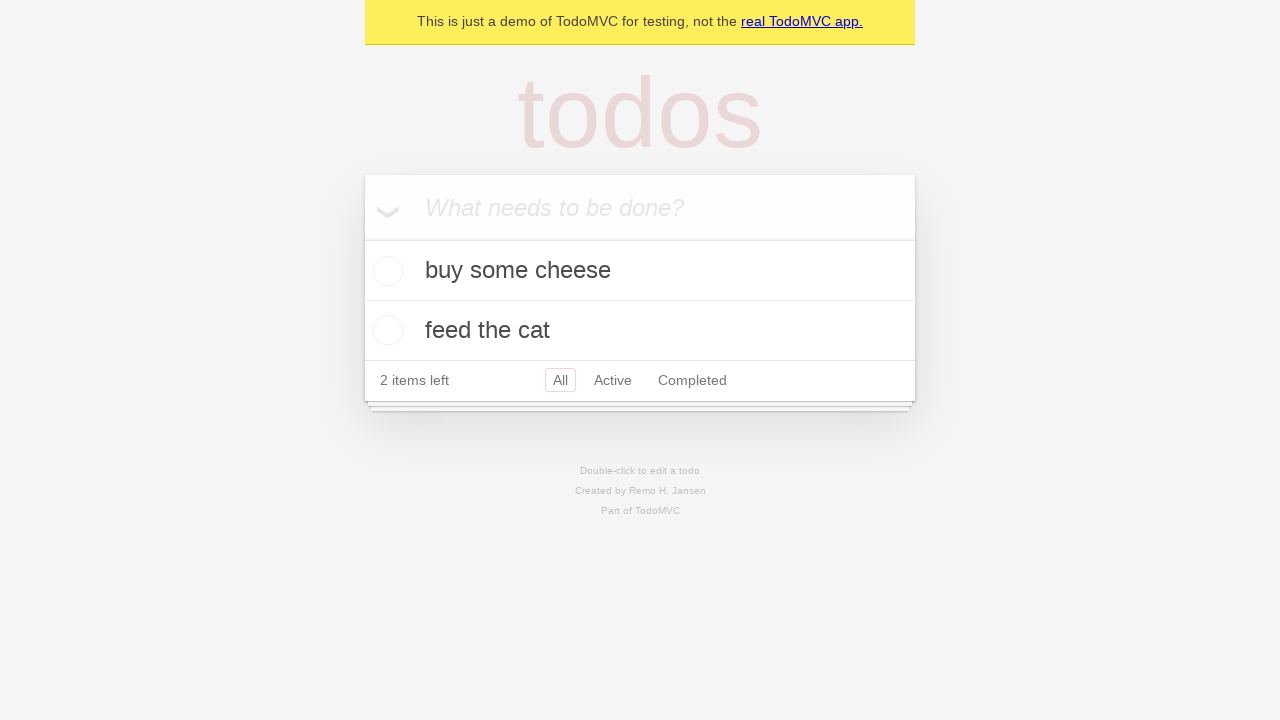

Checked the checkbox for first todo item 'buy some cheese' at (385, 271) on internal:testid=[data-testid="todo-item"s] >> nth=0 >> internal:role=checkbox
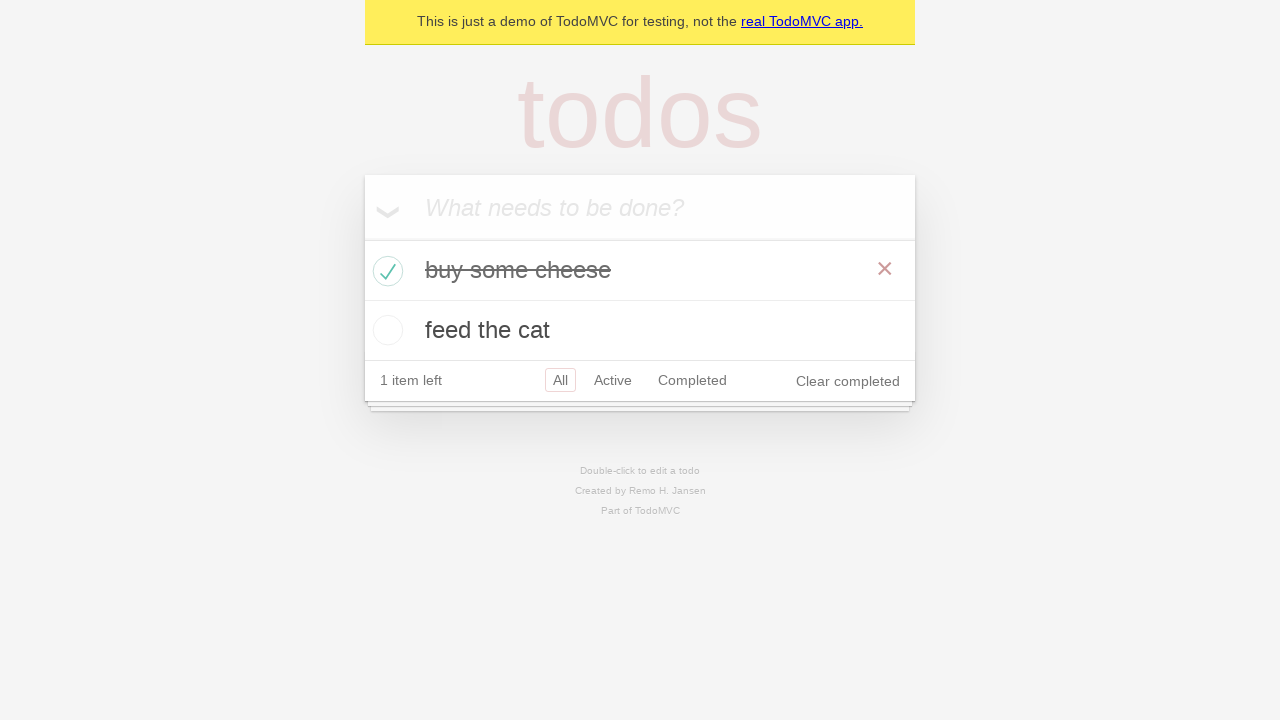

Checked the checkbox for second todo item 'feed the cat' at (385, 330) on internal:testid=[data-testid="todo-item"s] >> nth=1 >> internal:role=checkbox
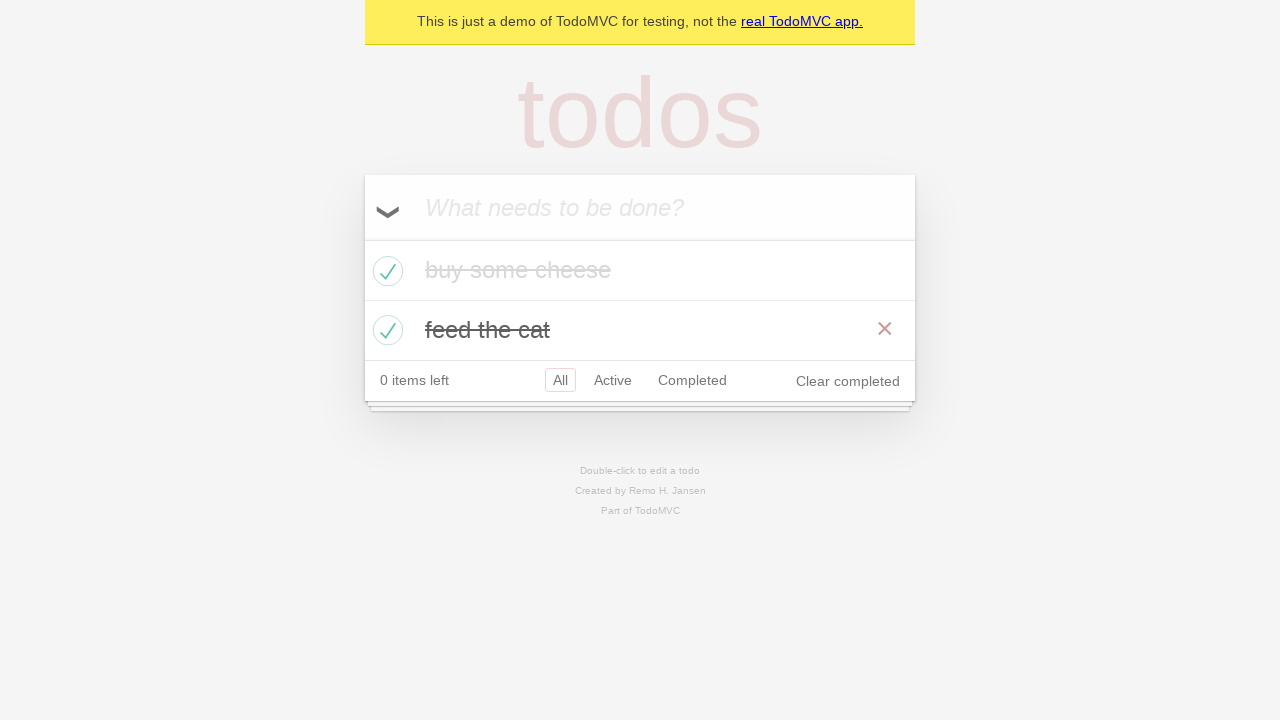

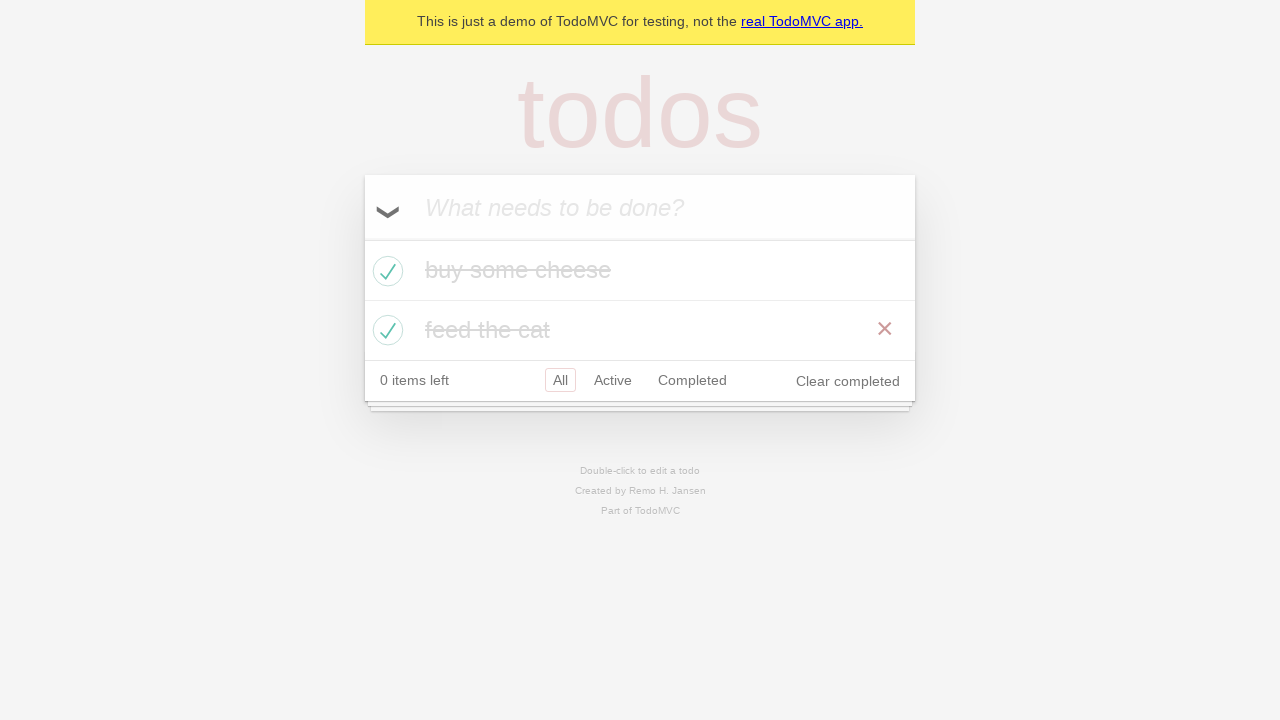